Tests clicking a timed alert button that triggers an alert after 5 seconds, then accepts the alert

Starting URL: https://demoqa.com/alerts

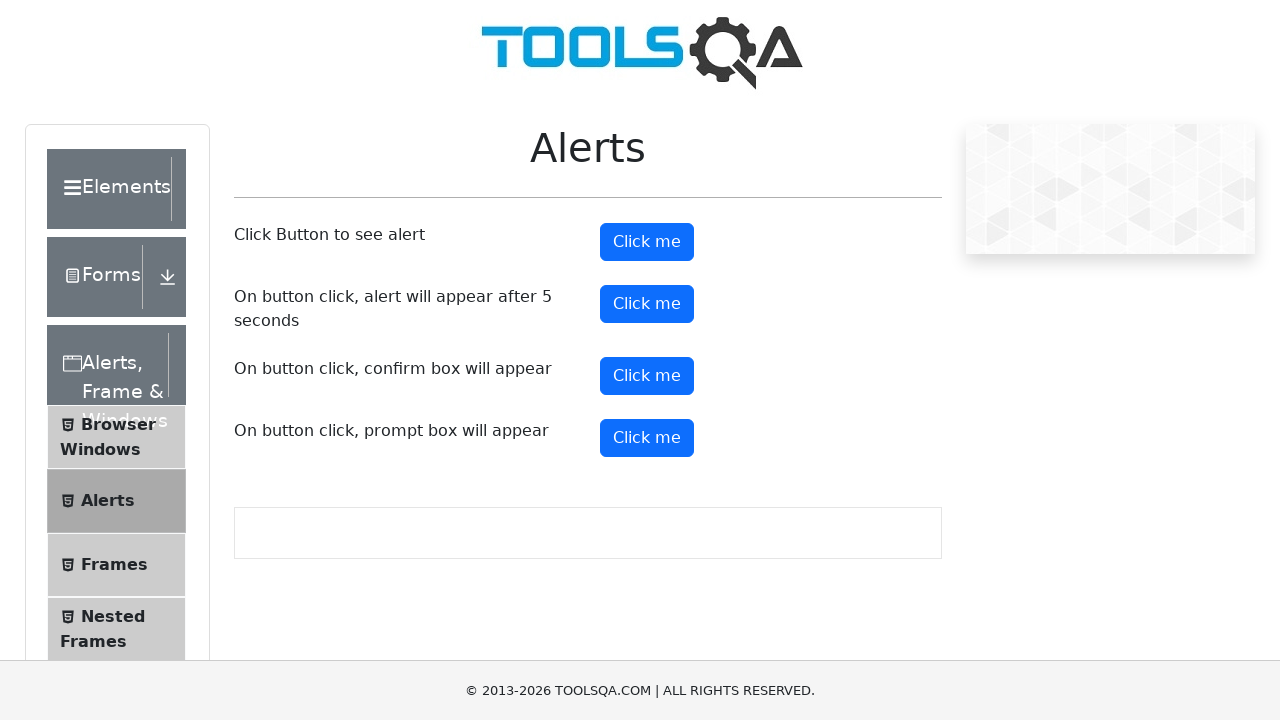

Set up dialog handler to automatically accept alerts
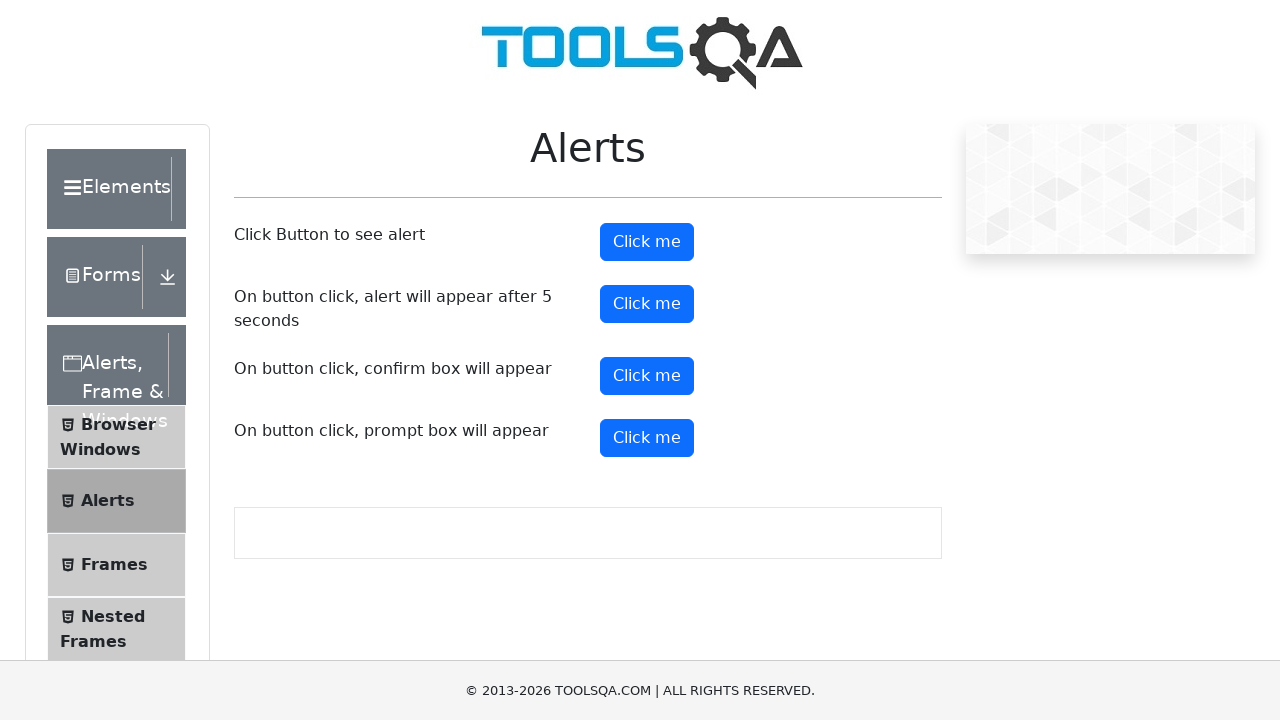

Clicked the timed alert button at (647, 304) on button#timerAlertButton
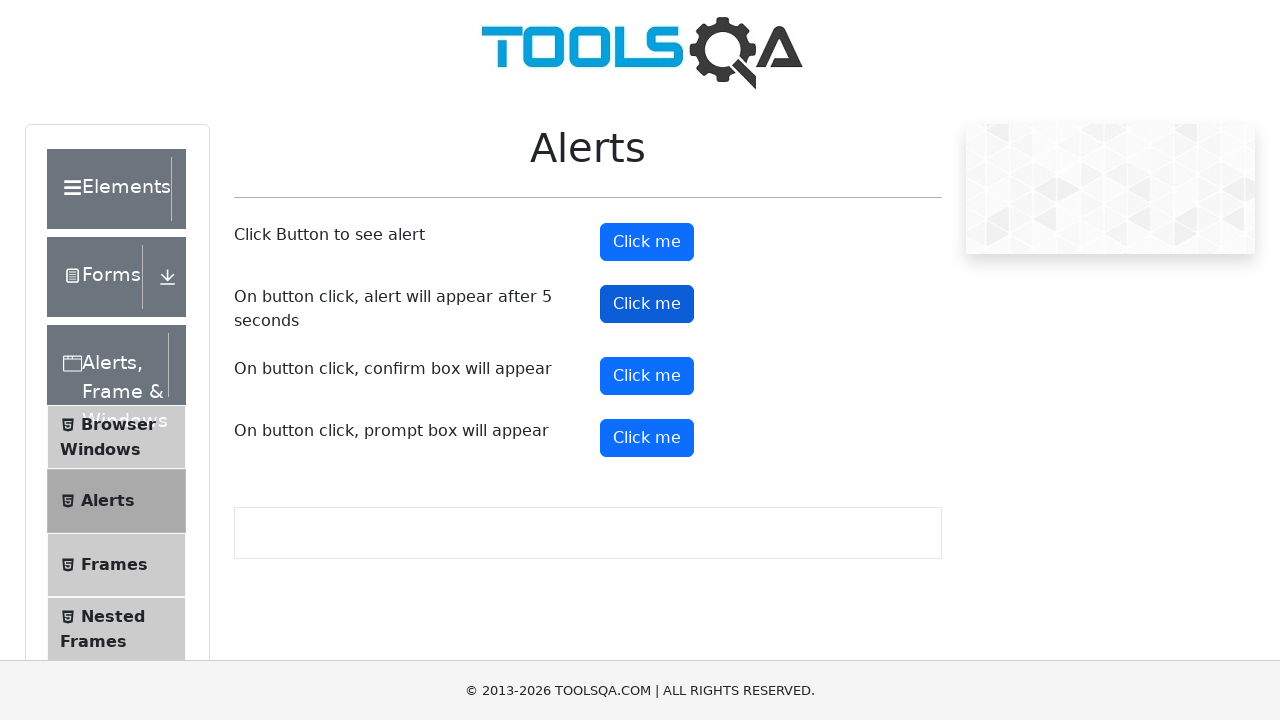

Waited 6 seconds for the 5-second timer alert to appear and be automatically accepted
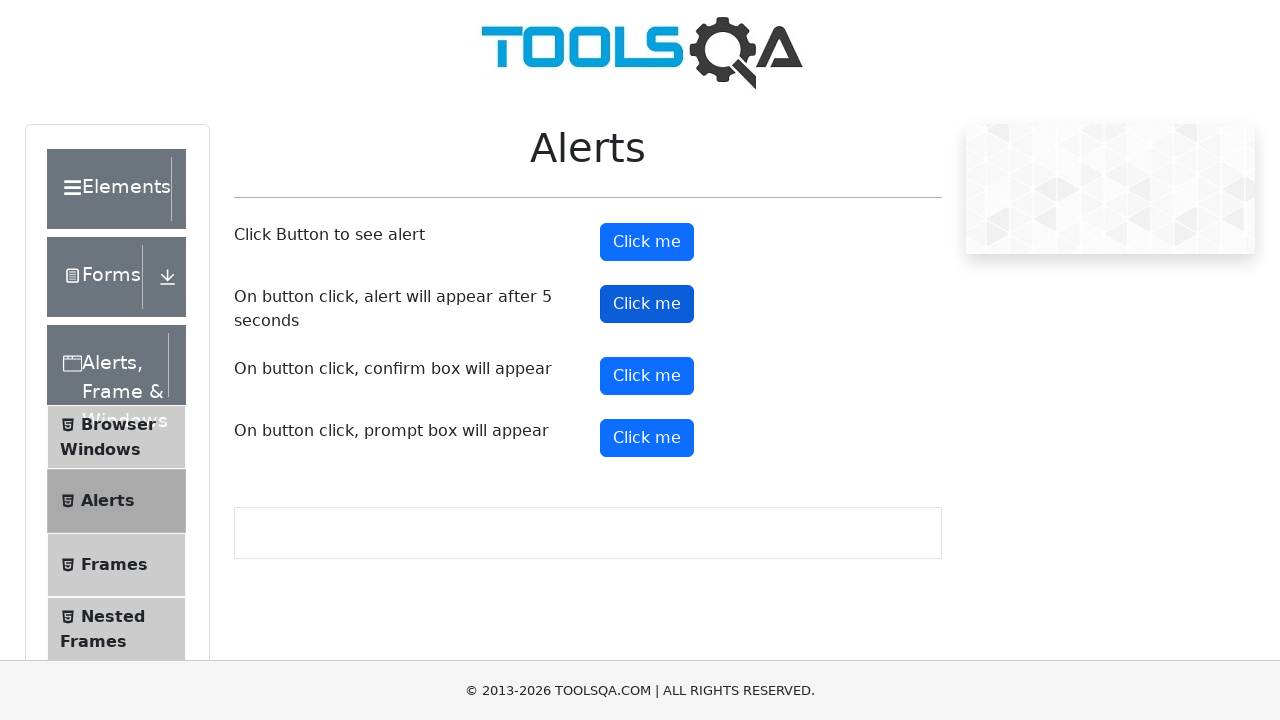

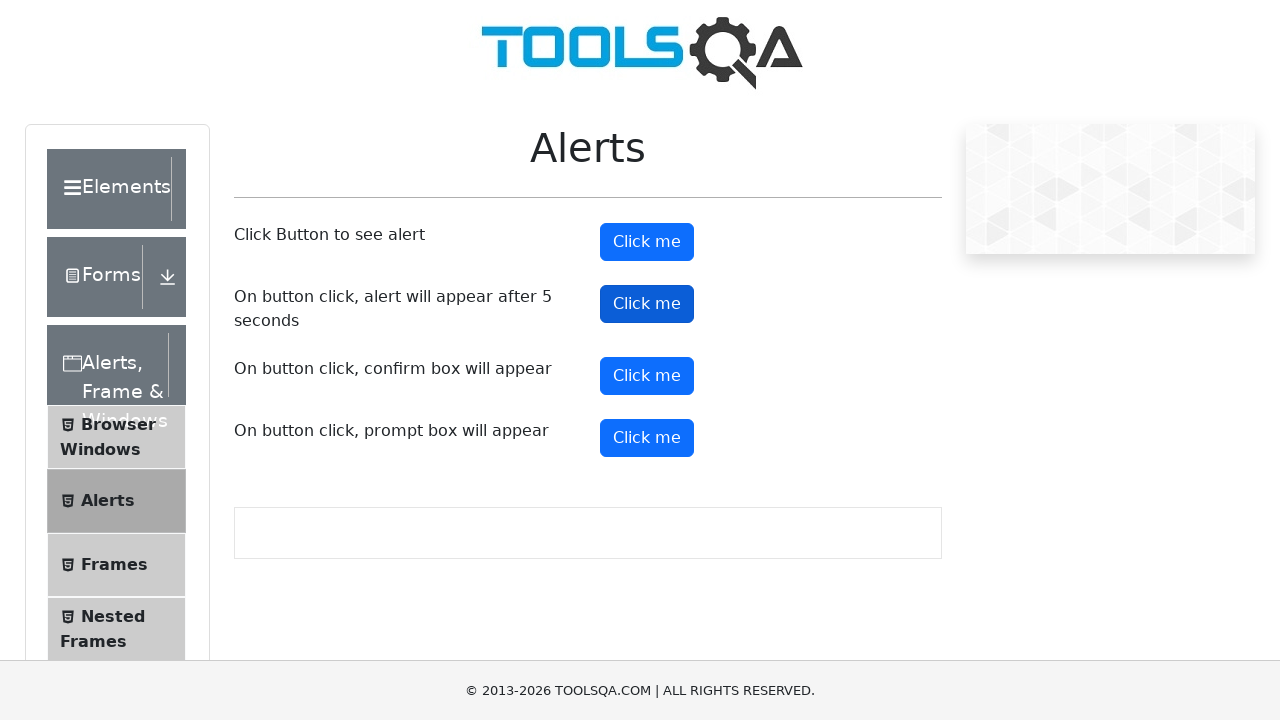